Tests dropdown manipulation by selecting an option from a dropdown menu

Starting URL: https://the-internet.herokuapp.com/dropdown

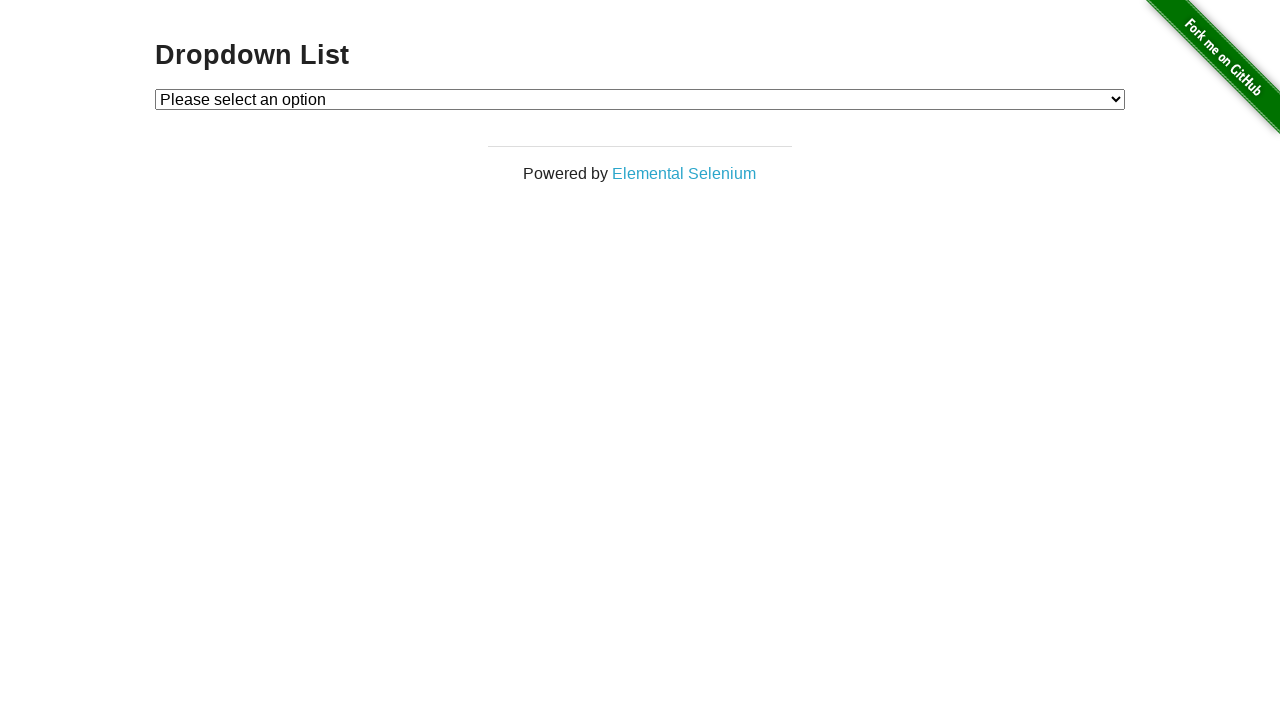

Navigated to dropdown test page
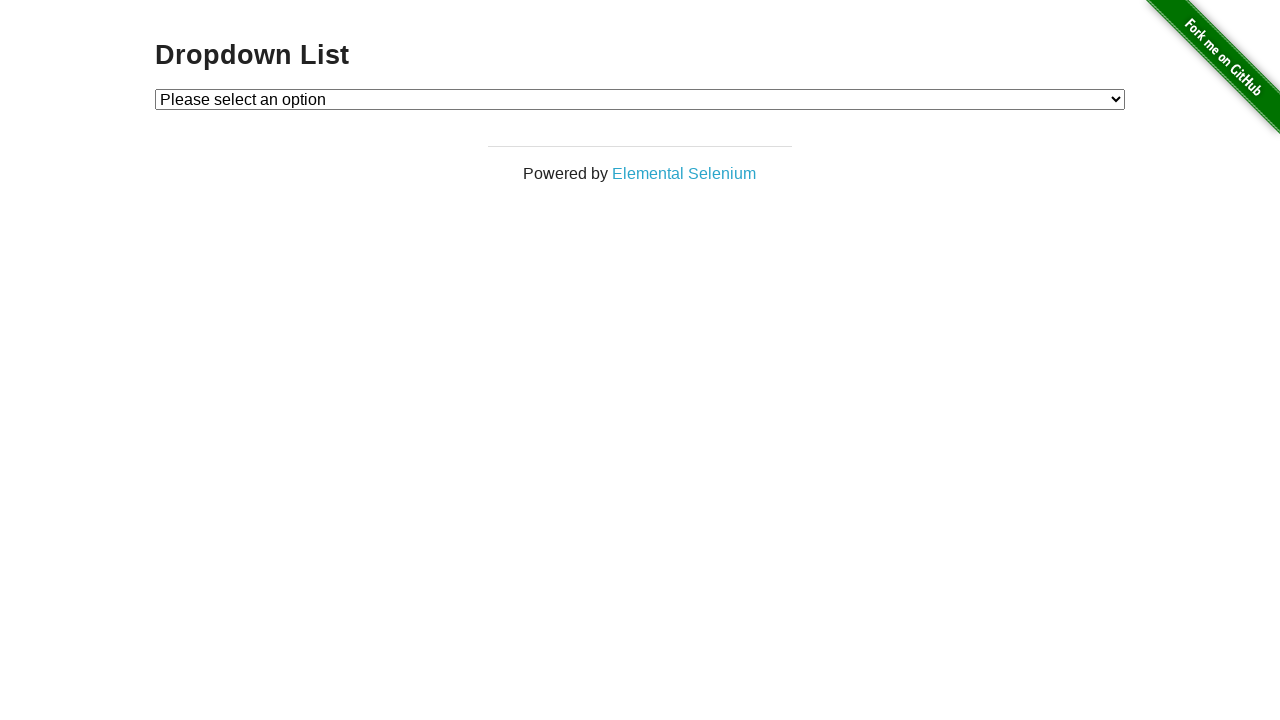

Selected 'Option 2' from dropdown menu on #dropdown
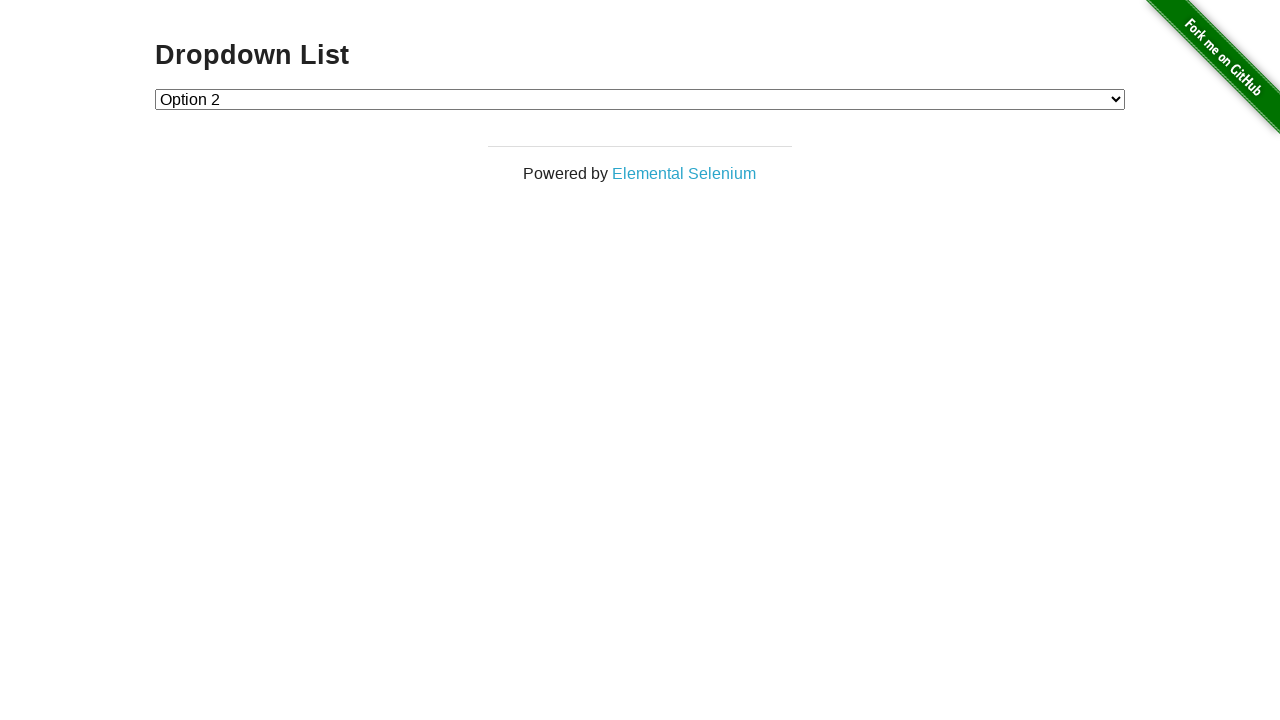

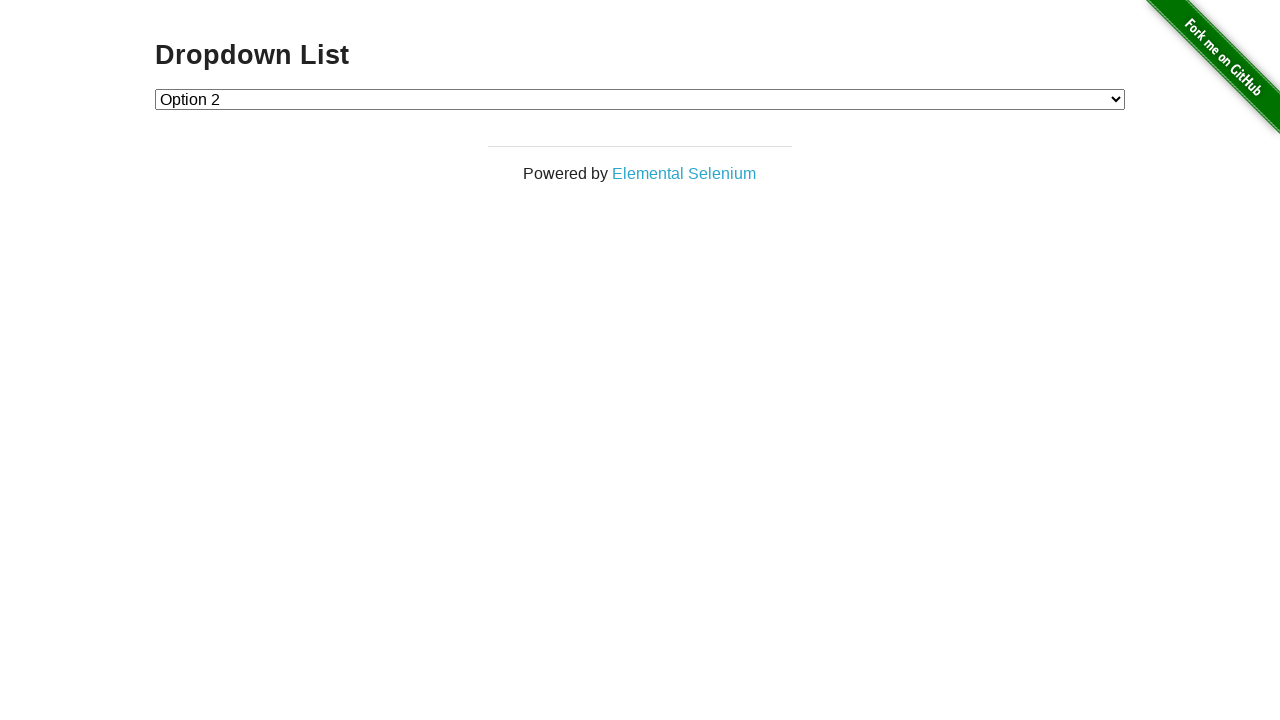